Tests clearing the complete state of all items by checking then unchecking the toggle all

Starting URL: https://demo.playwright.dev/todomvc

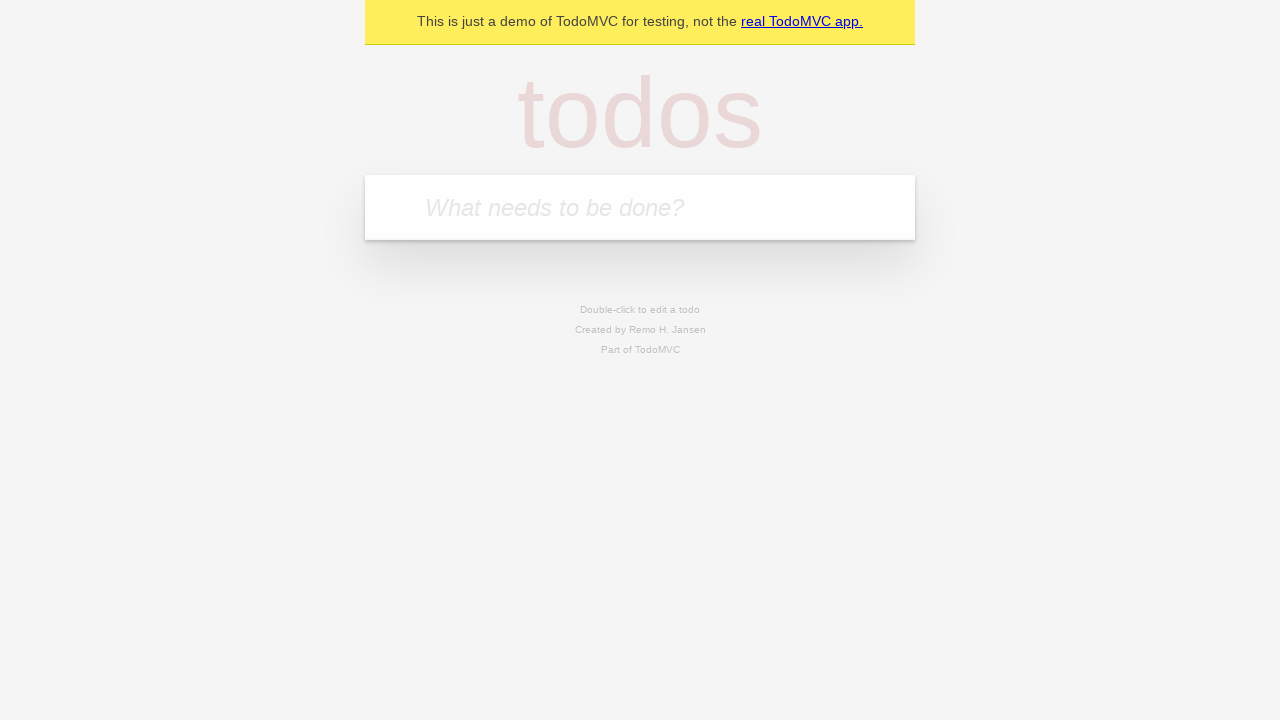

Filled todo input with 'buy some cheese' on internal:attr=[placeholder="What needs to be done?"i]
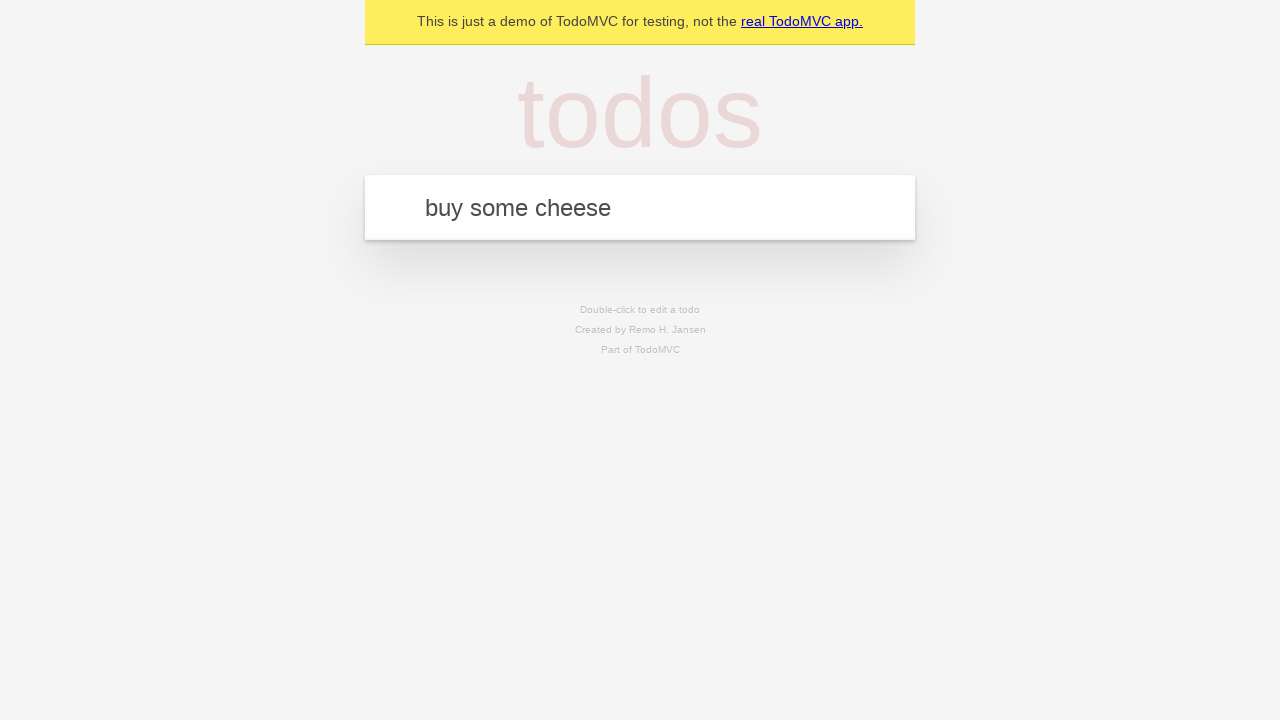

Pressed Enter to add todo 'buy some cheese' on internal:attr=[placeholder="What needs to be done?"i]
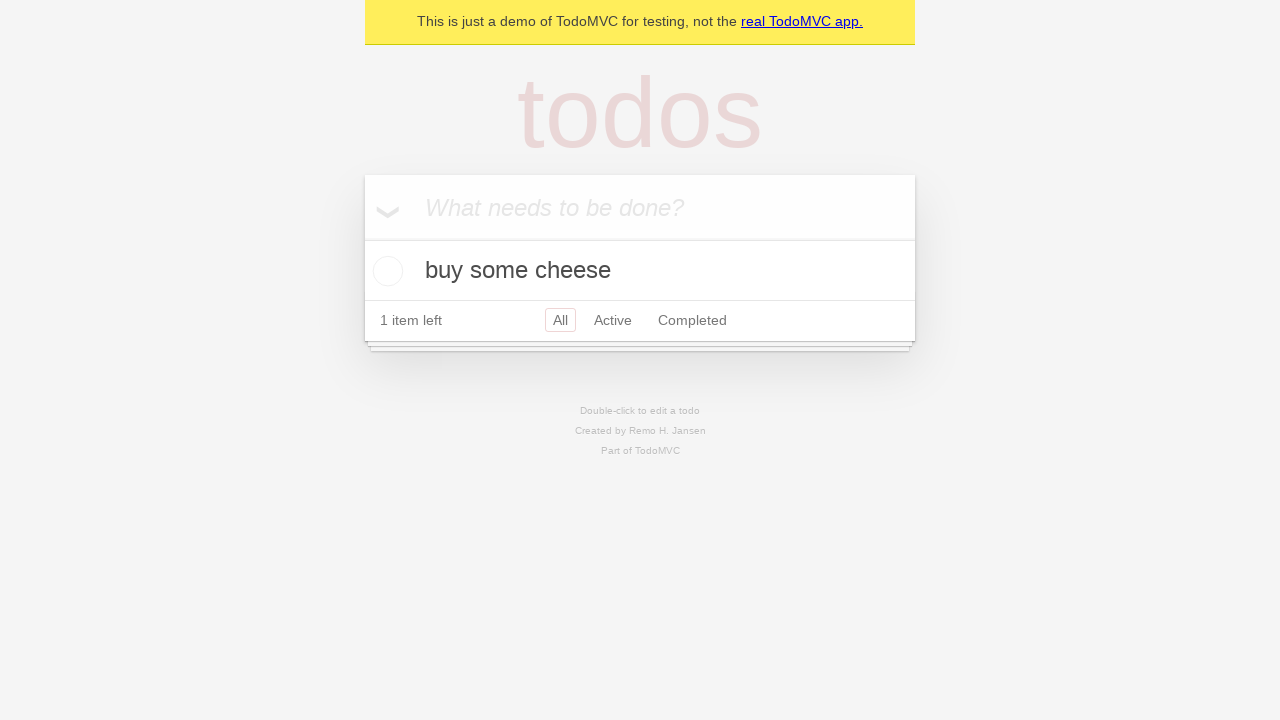

Filled todo input with 'feed the cat' on internal:attr=[placeholder="What needs to be done?"i]
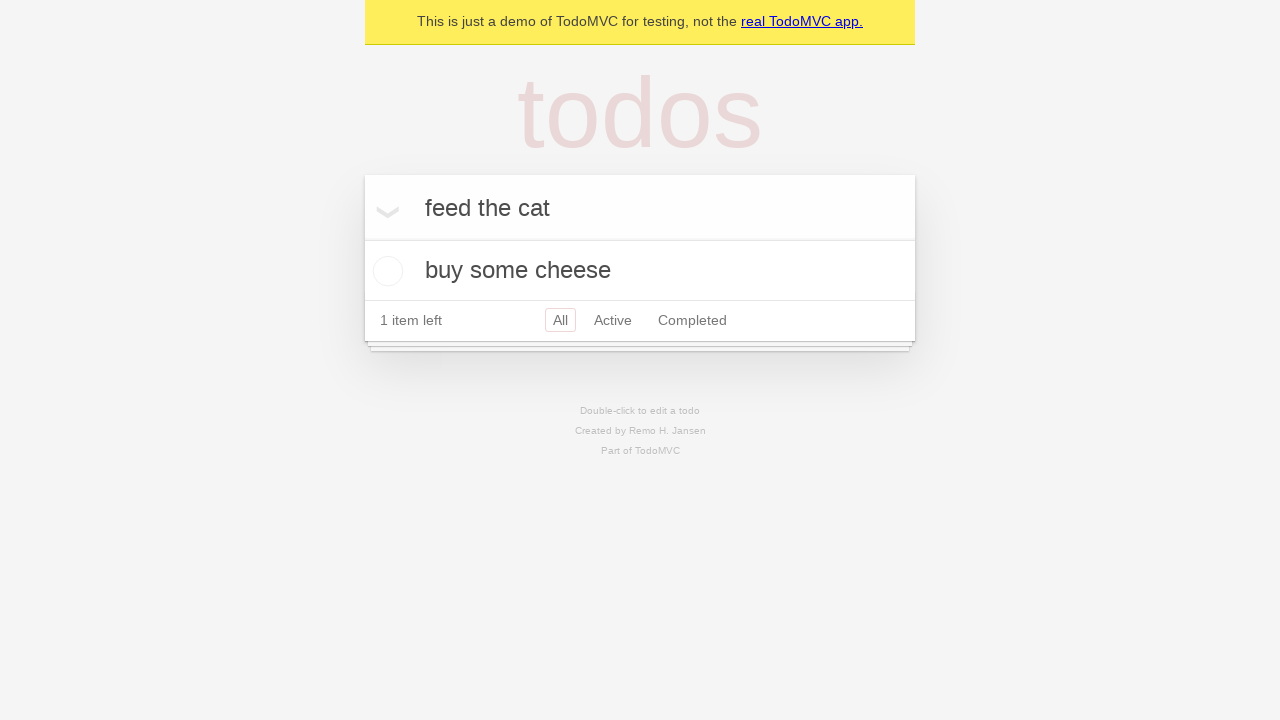

Pressed Enter to add todo 'feed the cat' on internal:attr=[placeholder="What needs to be done?"i]
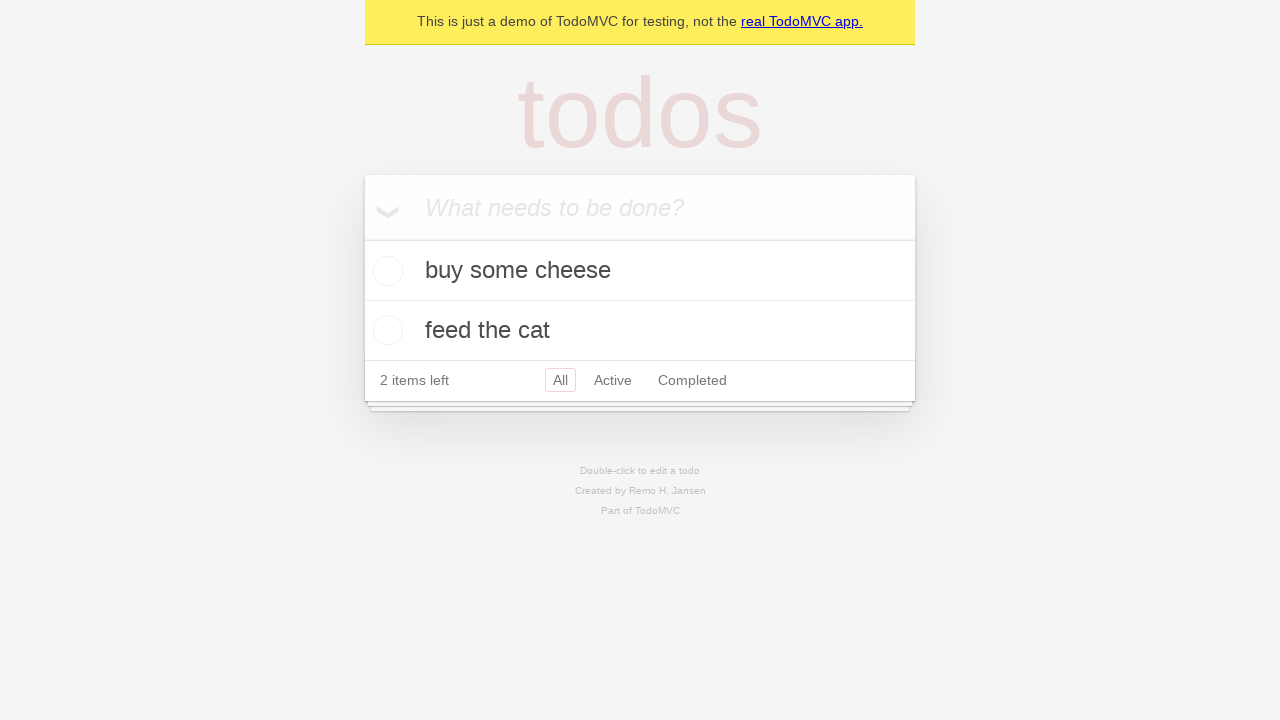

Filled todo input with 'book a doctors appointment' on internal:attr=[placeholder="What needs to be done?"i]
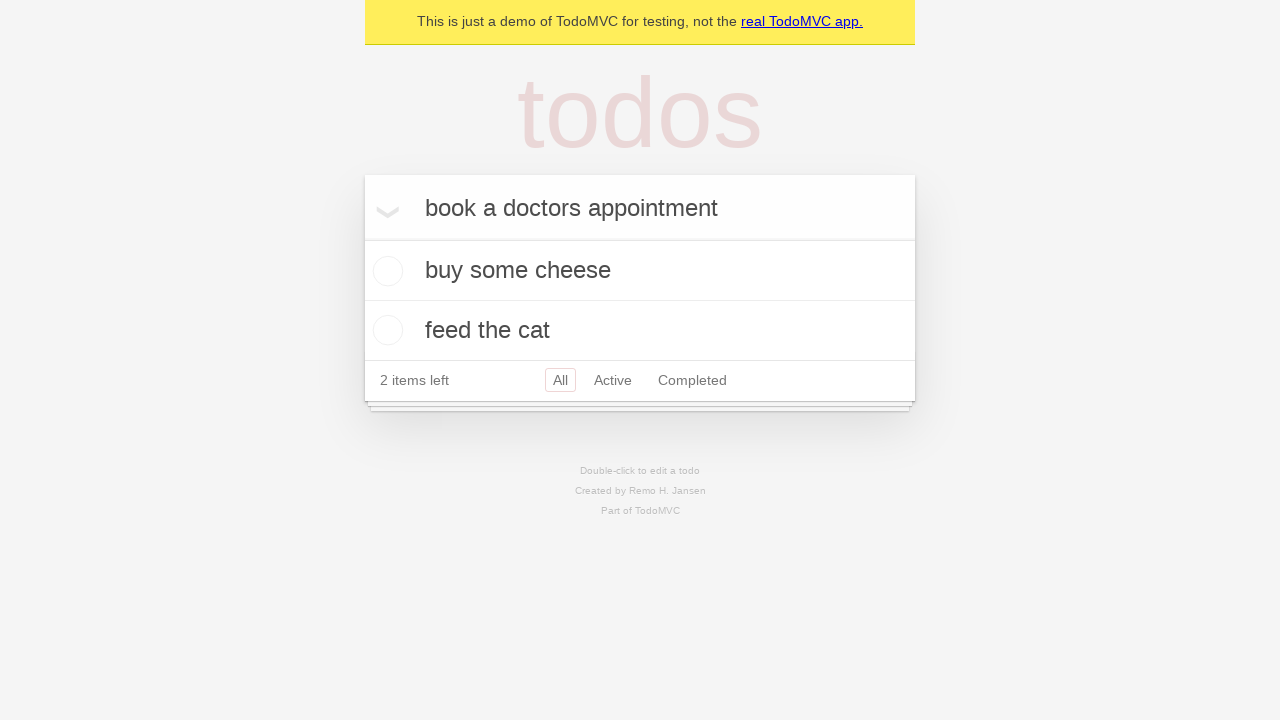

Pressed Enter to add todo 'book a doctors appointment' on internal:attr=[placeholder="What needs to be done?"i]
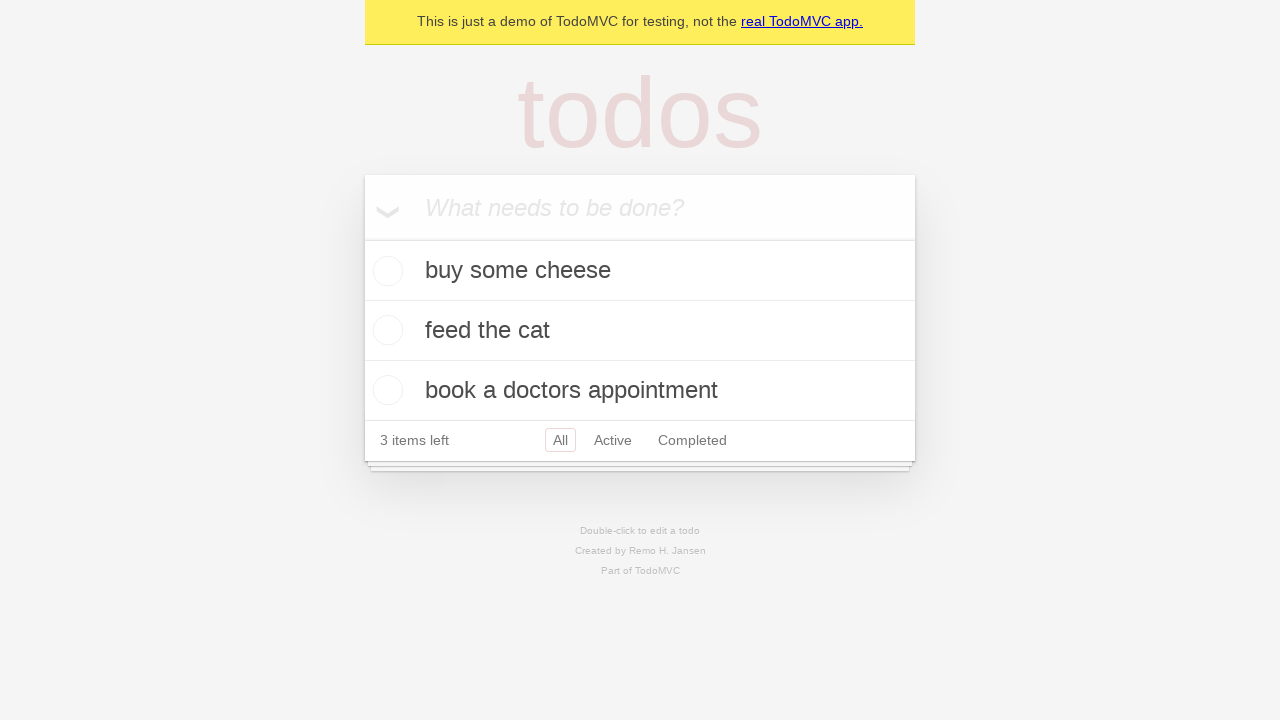

Clicked toggle all to mark all todos as complete at (362, 238) on internal:label="Mark all as complete"i
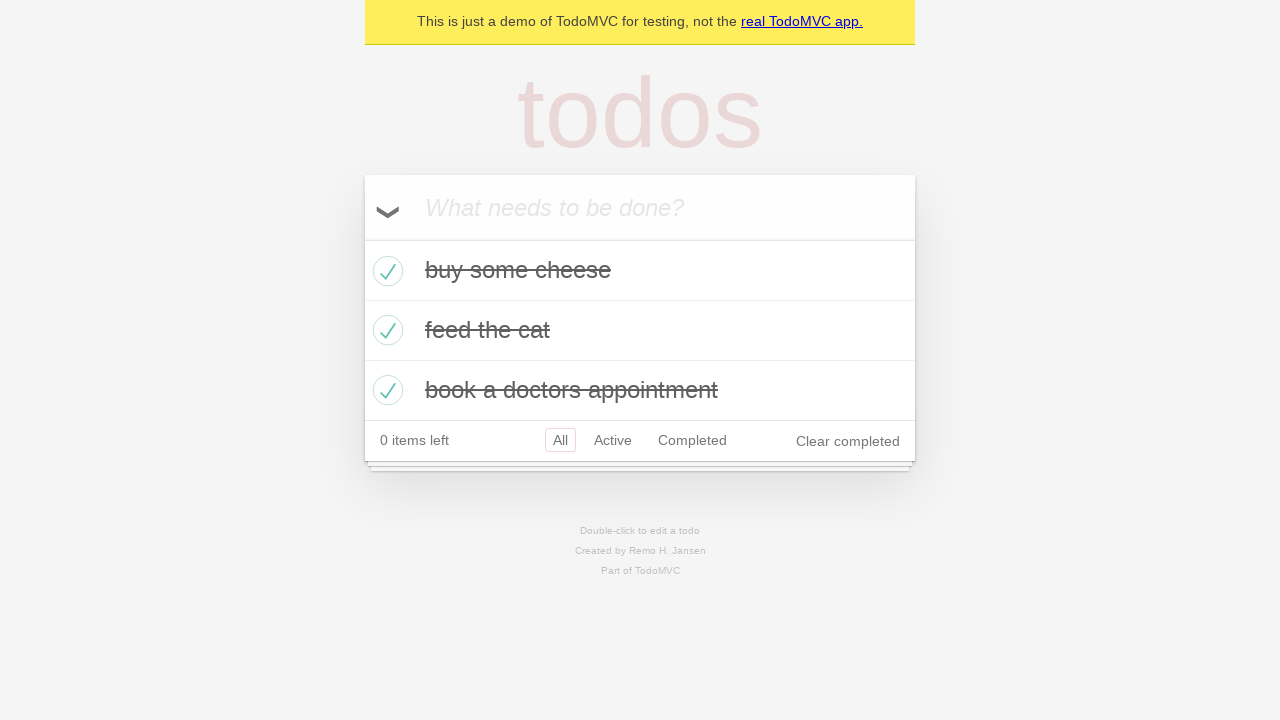

Clicked toggle all to uncheck all todos and clear complete state at (362, 238) on internal:label="Mark all as complete"i
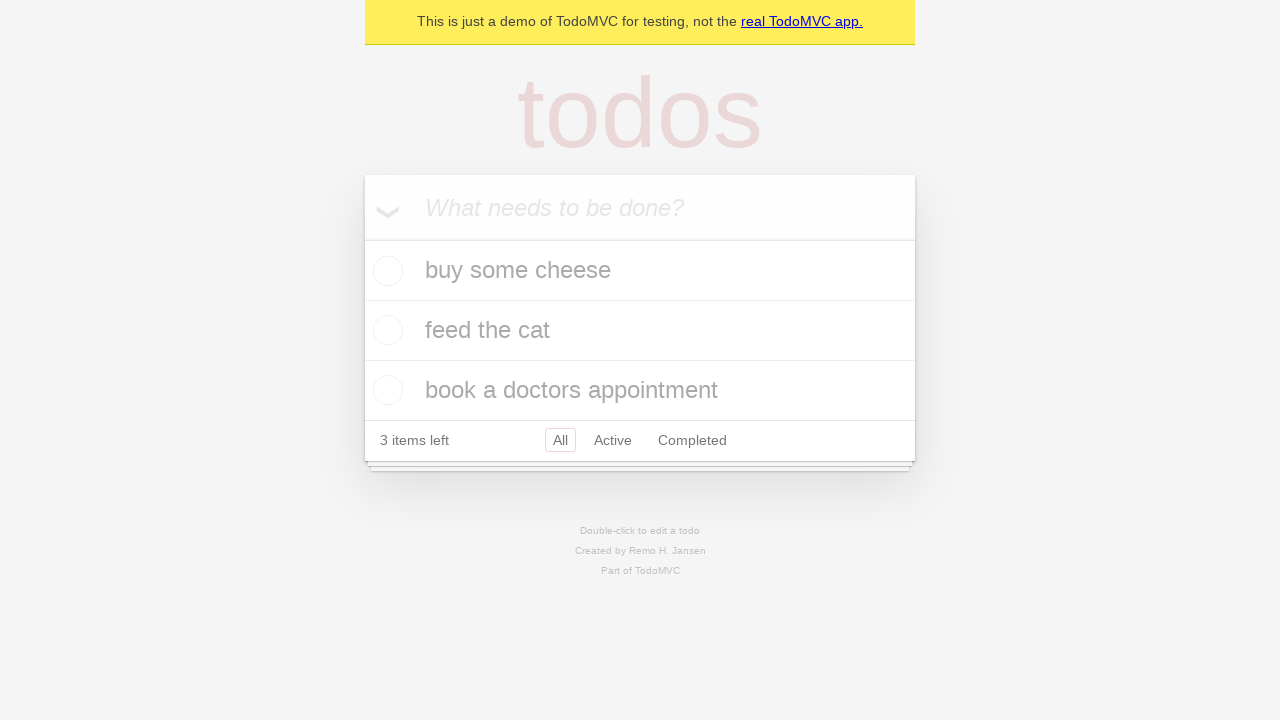

Verified todo items are visible after toggling complete state
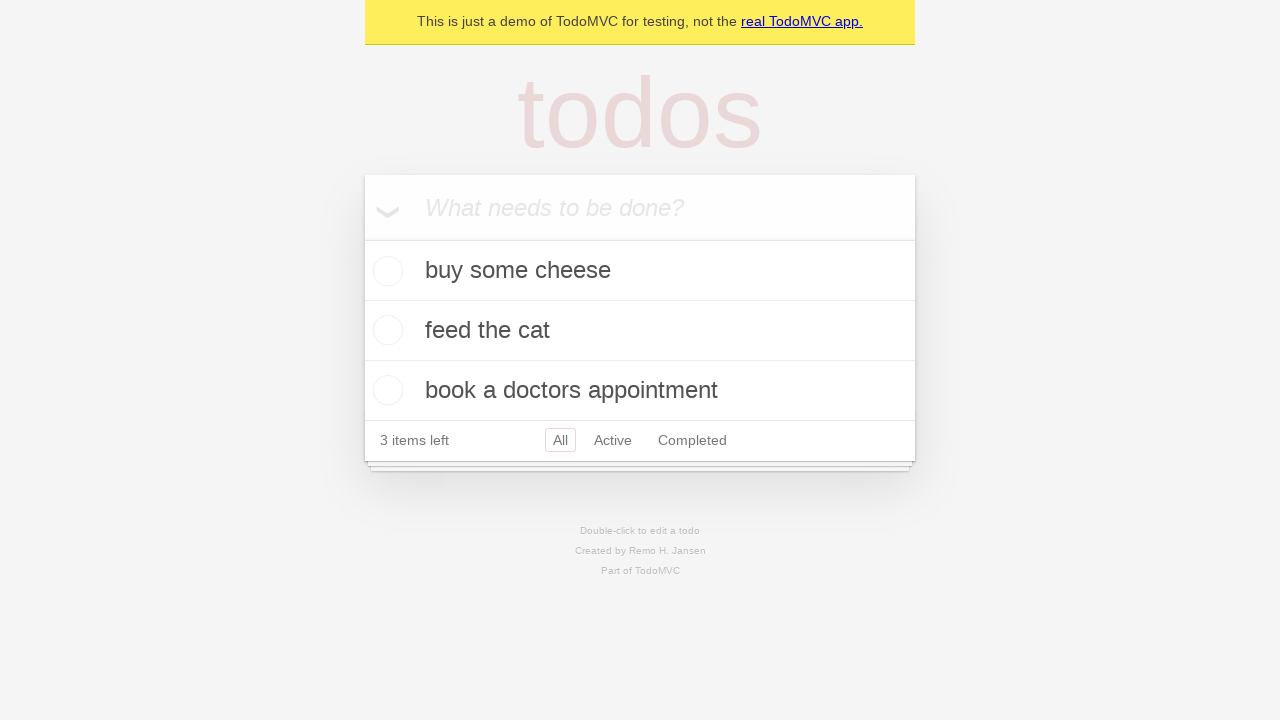

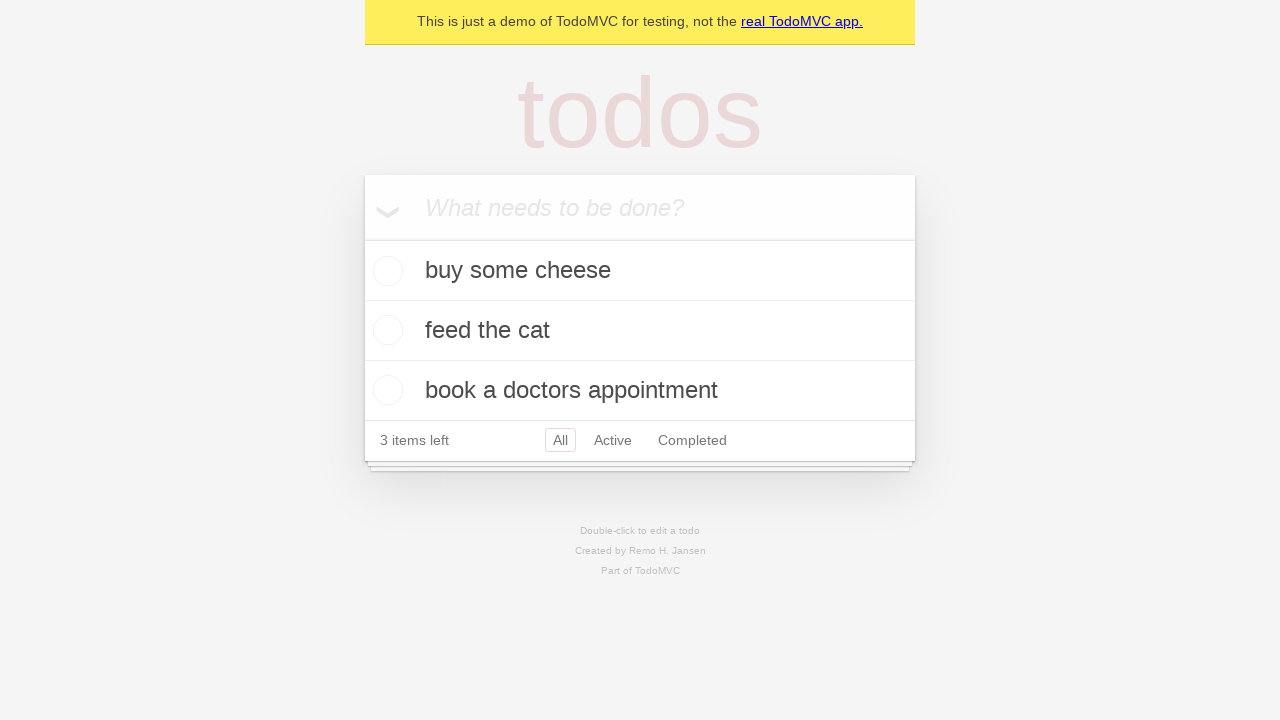